Tests opening dropdown and clicking the first dropdown link

Starting URL: https://formy-project.herokuapp.com/buttons

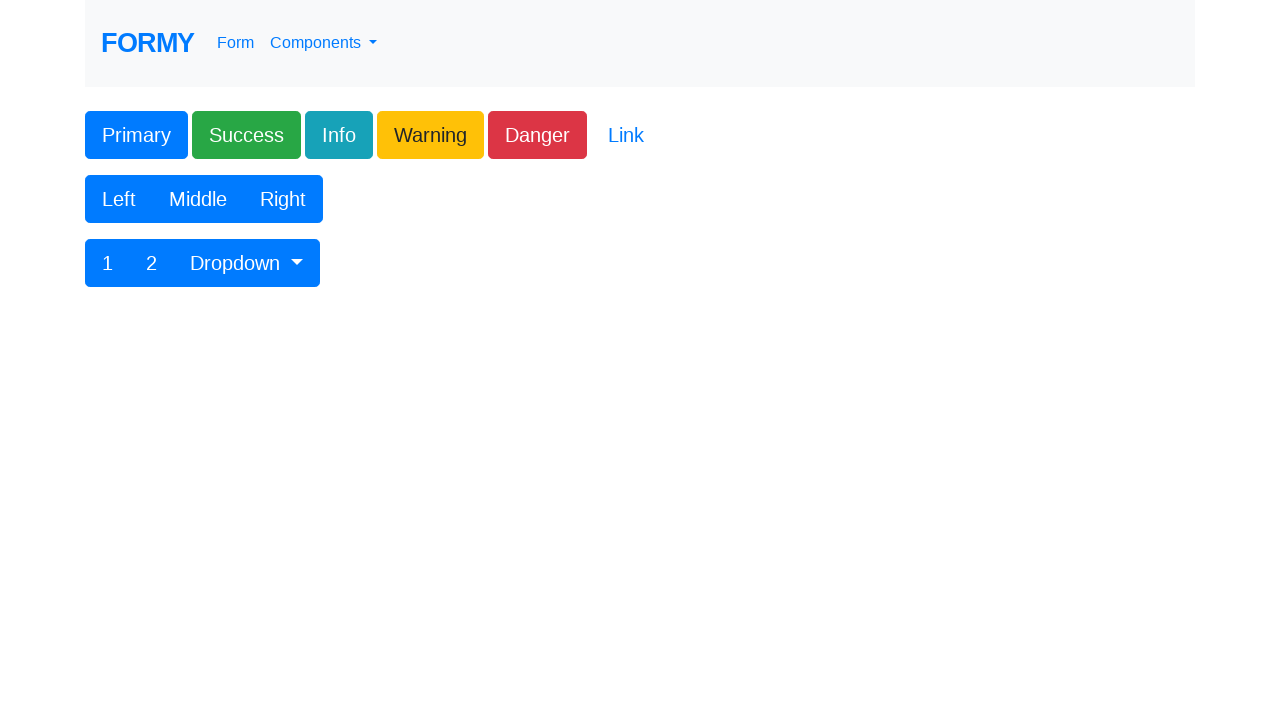

Clicked dropdown button to open menu at (247, 263) on #btnGroupDrop1
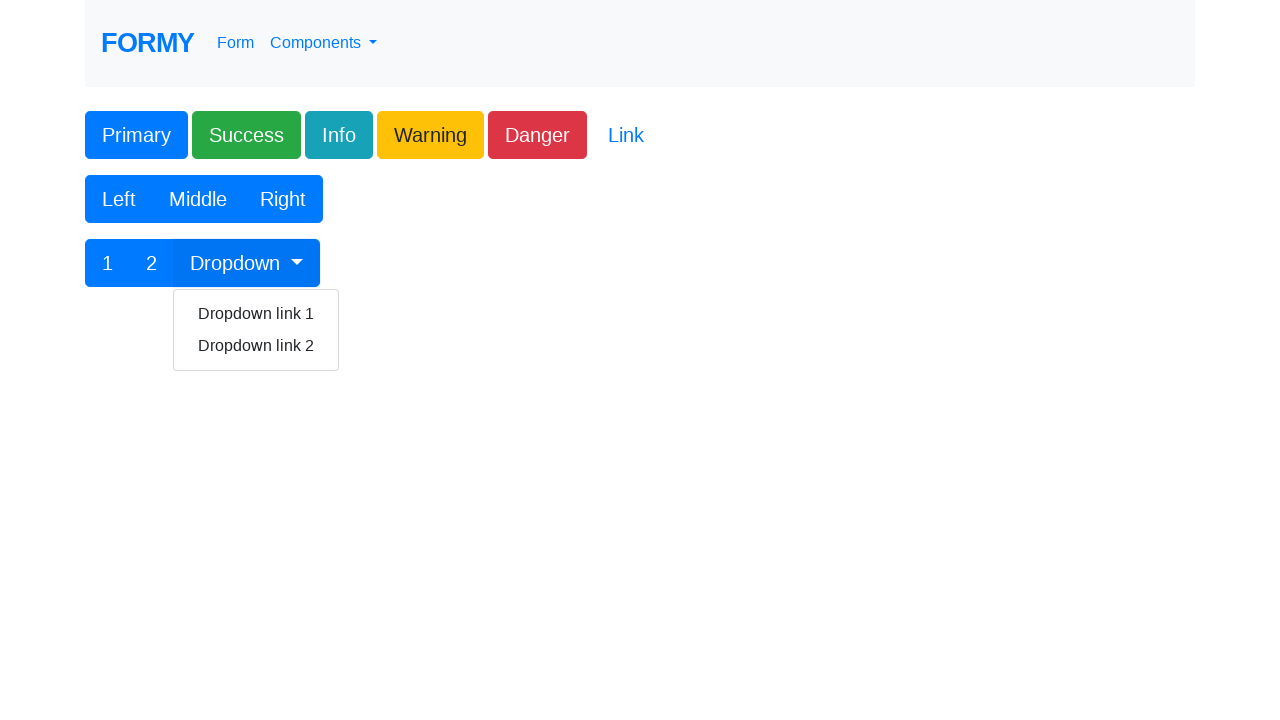

Clicked the first dropdown link at (256, 314) on text=Dropdown link 1
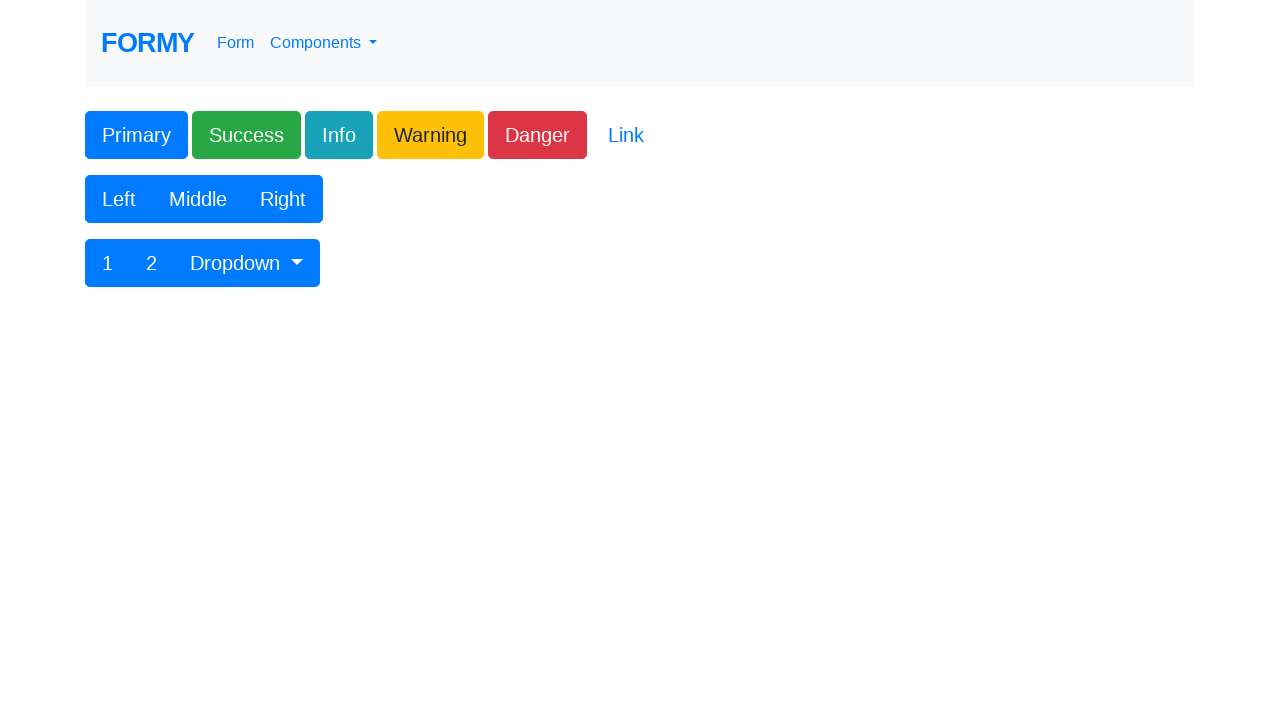

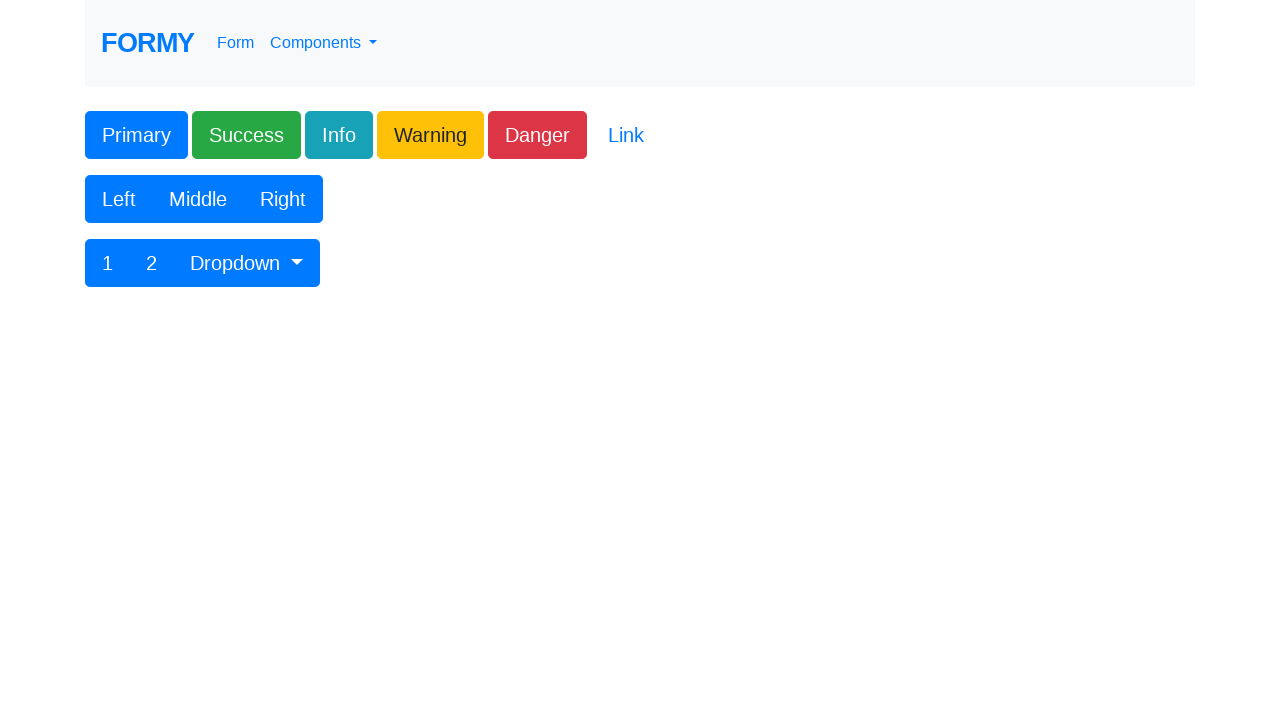